Tests different button click types (double click, right click, and regular click) on the DemoQA buttons page and verifies the corresponding messages are displayed.

Starting URL: https://demoqa.com/buttons

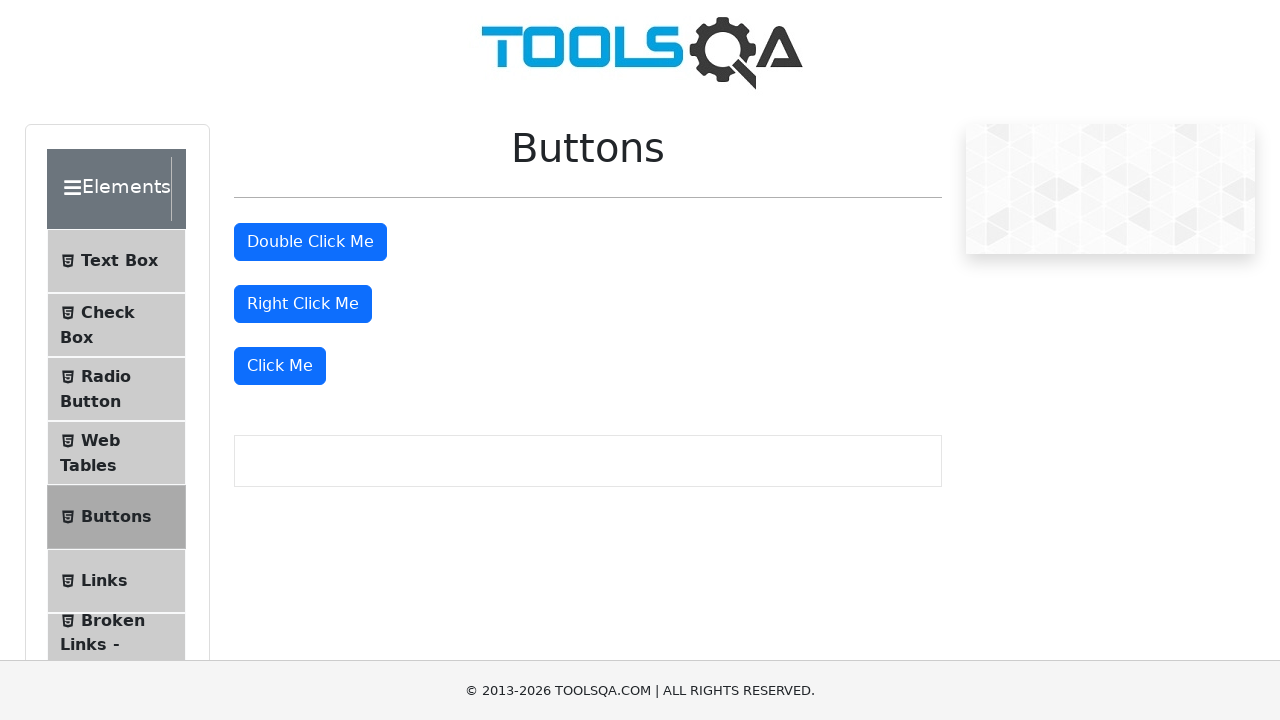

Double clicked the double click button at (310, 242) on #doubleClickBtn
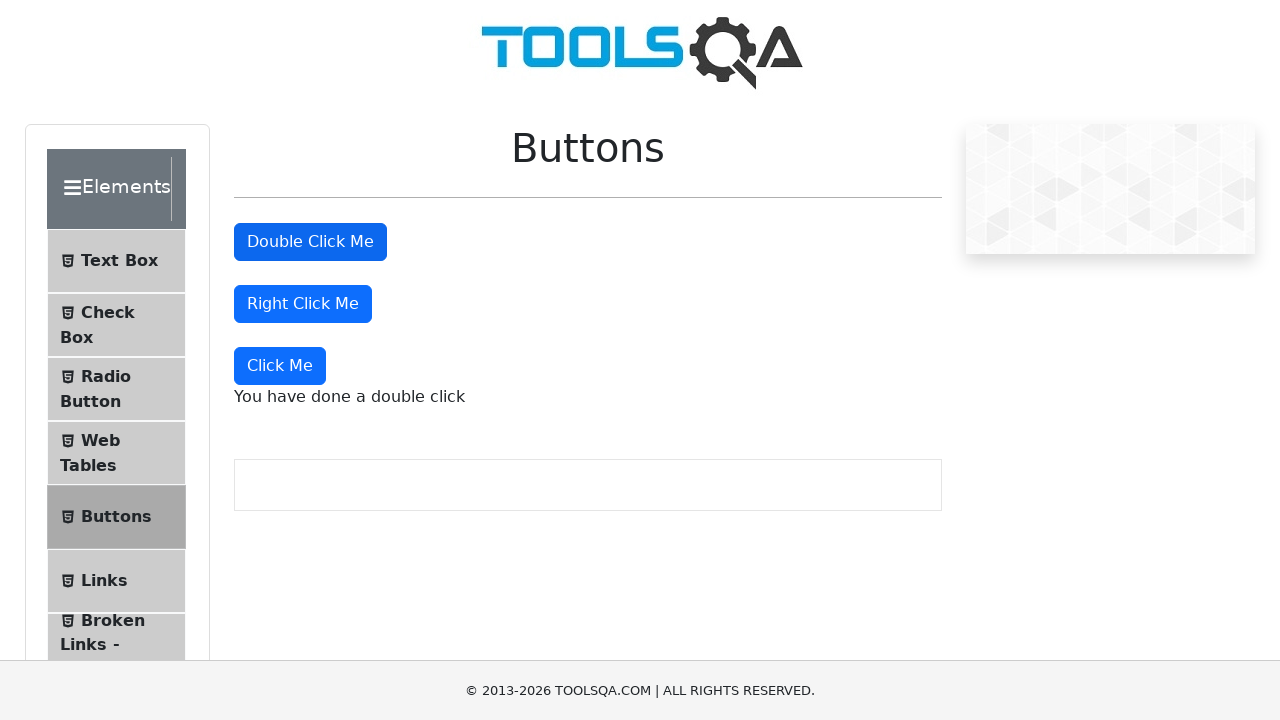

Right clicked the right click button at (303, 304) on #rightClickBtn
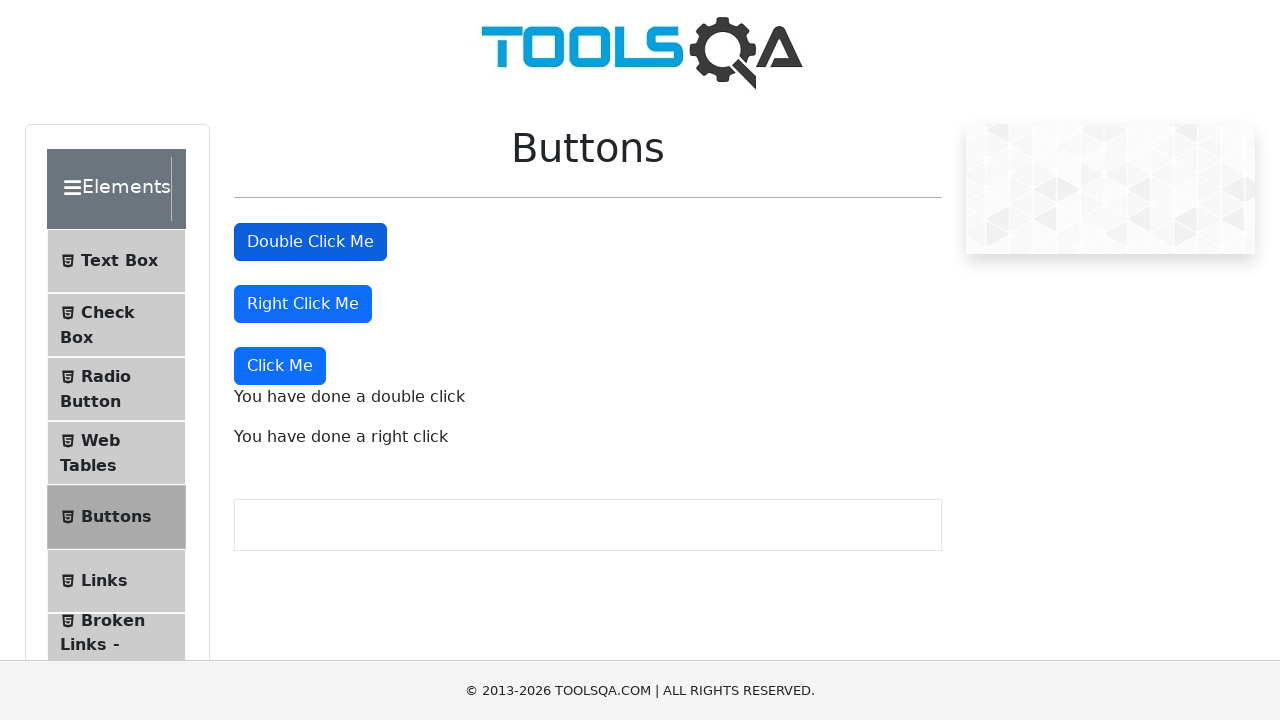

Clicked the dynamic click button at (280, 366) on xpath=//button[@id='rightClickBtn']/parent::div/following-sibling::div/button
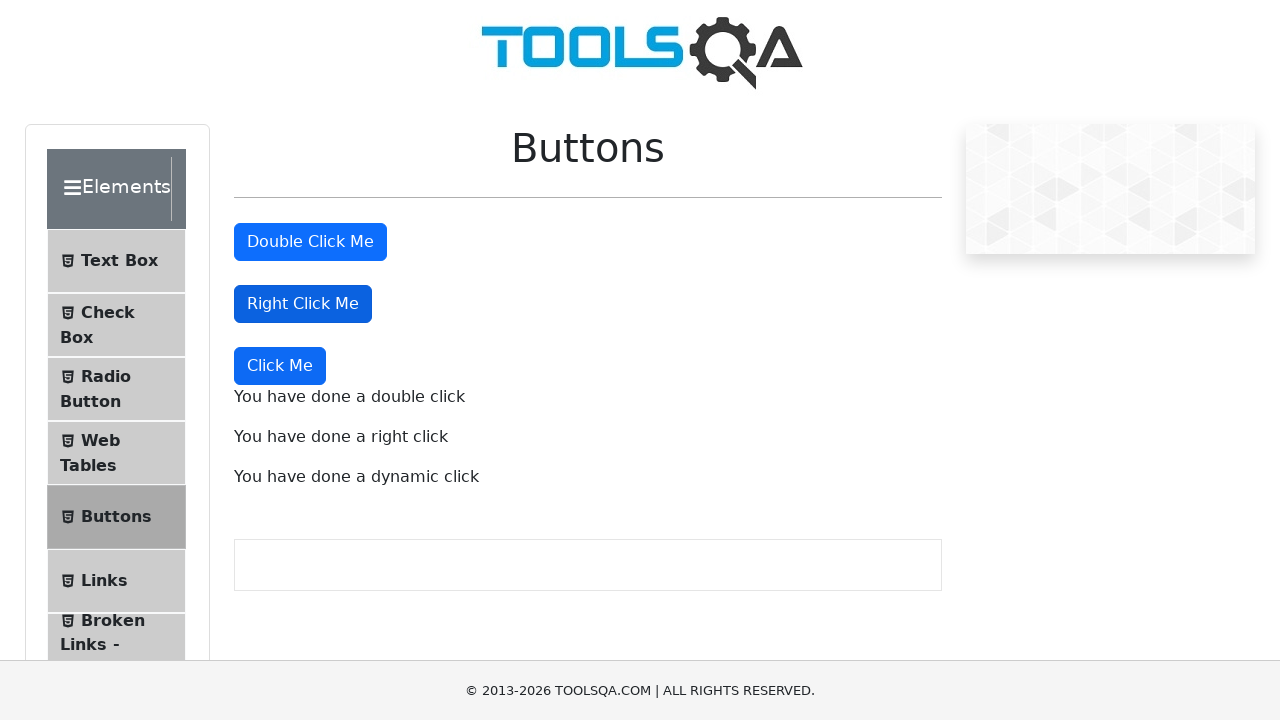

Double click message element appeared
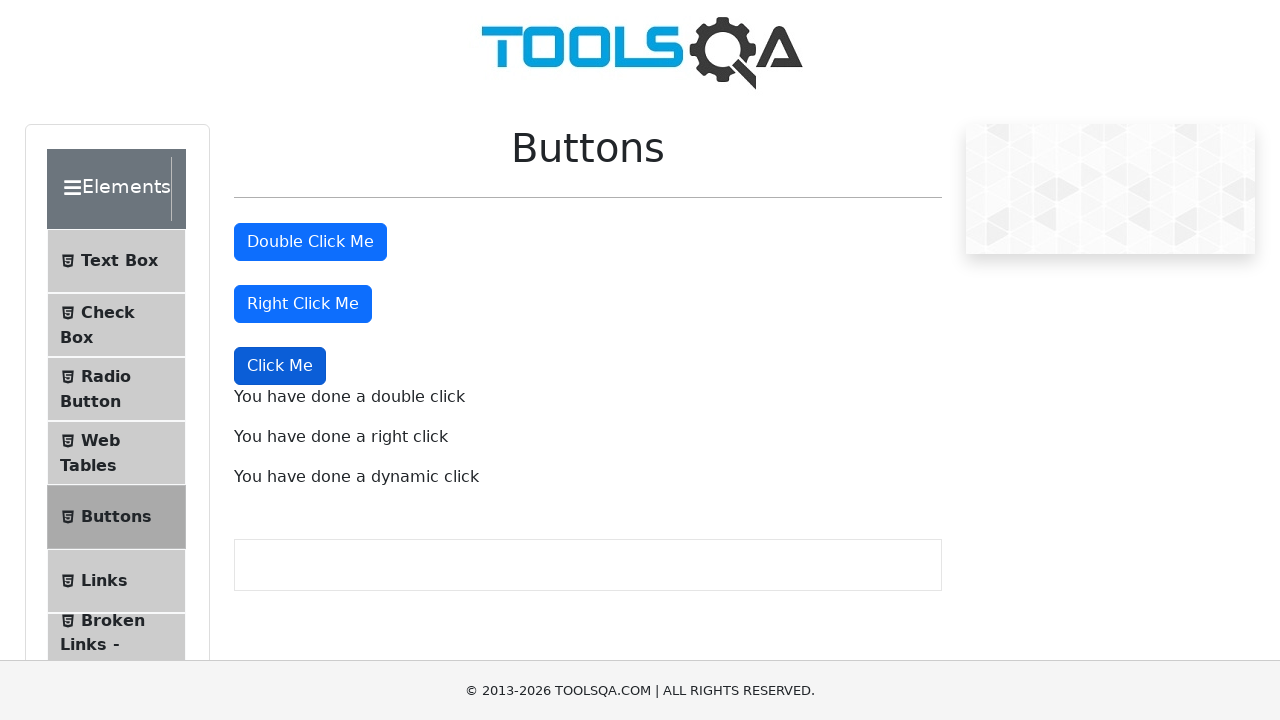

Verified double click message displays 'You have done a double click'
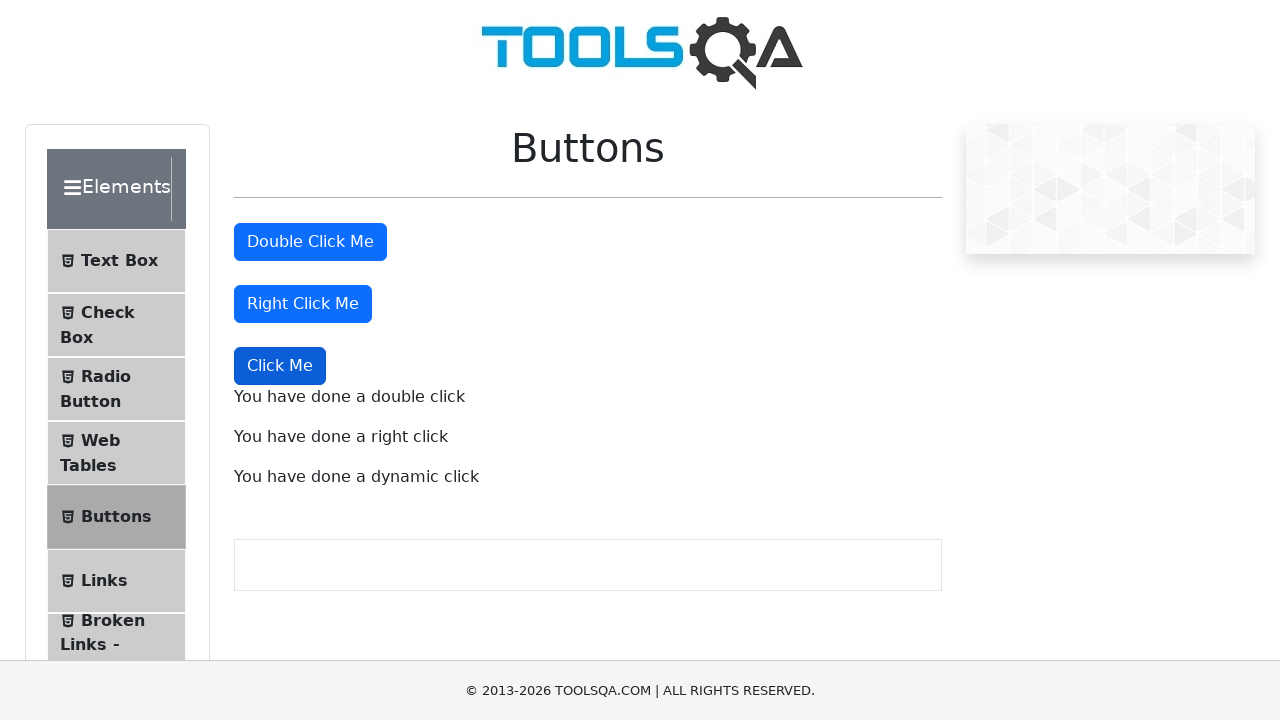

Verified right click message displays 'You have done a right click'
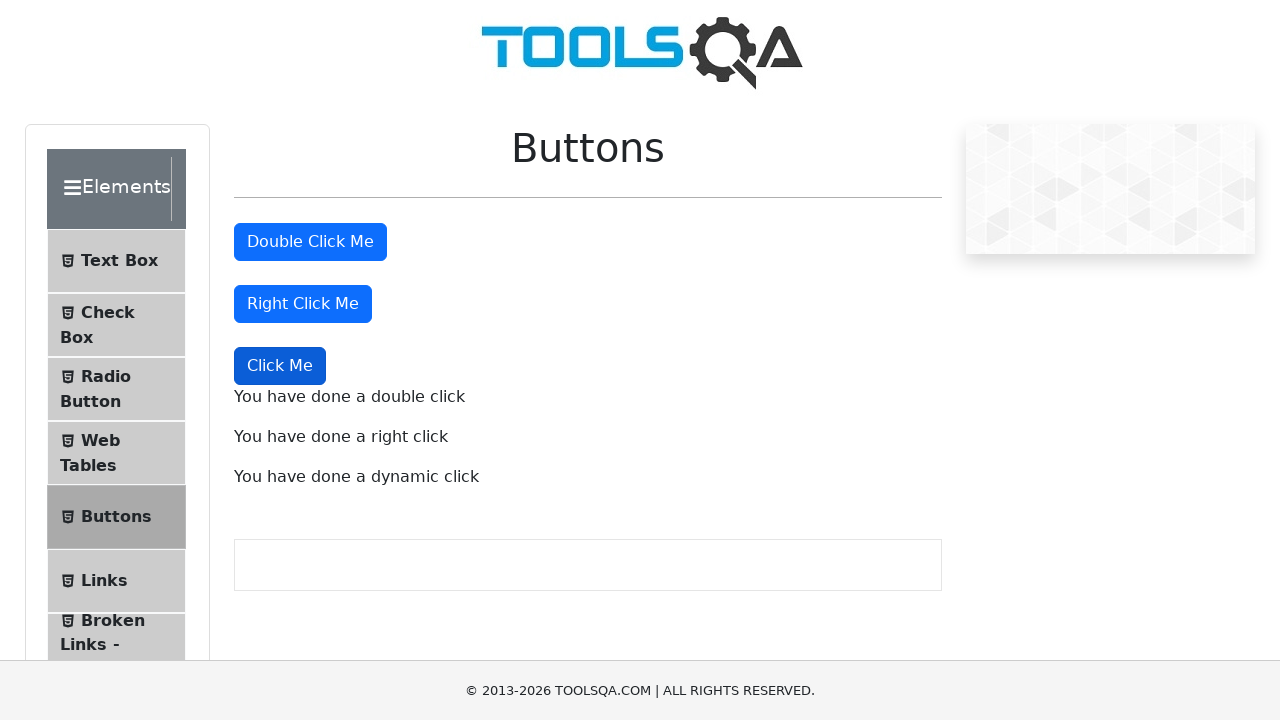

Verified dynamic click message displays 'You have done a dynamic click'
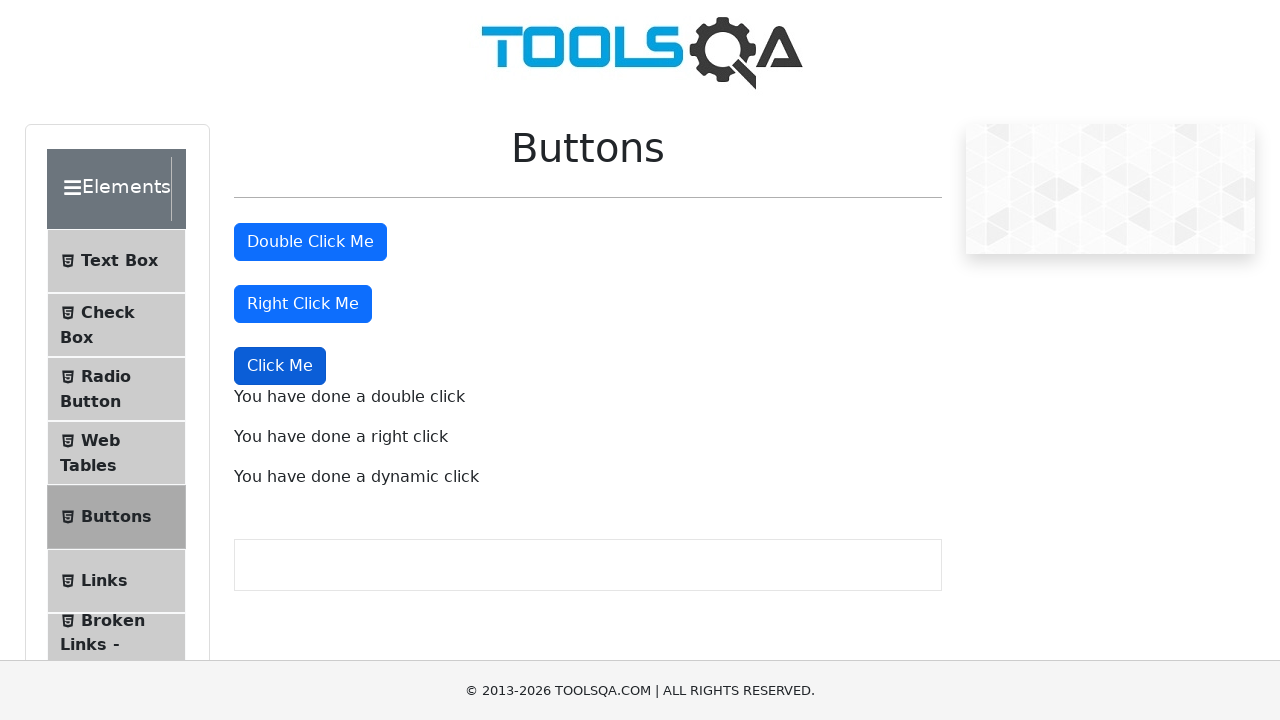

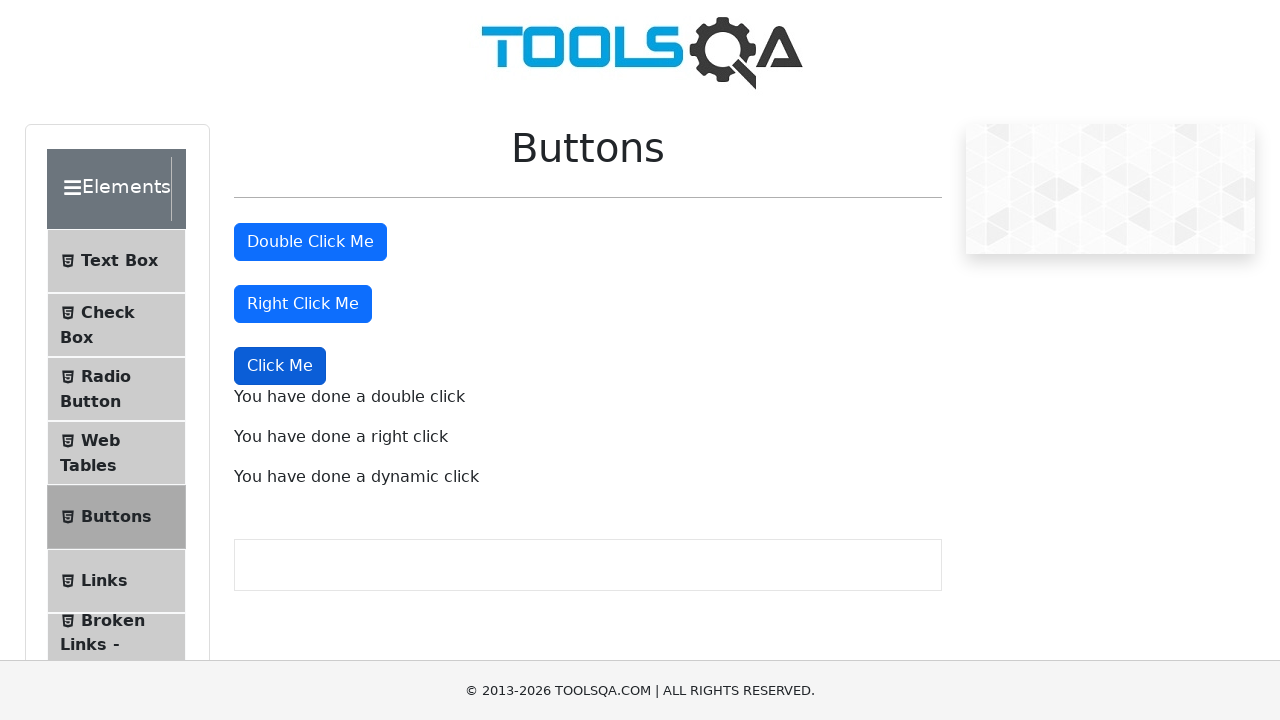